Tests JavaScript alert/prompt handling by triggering a JS prompt dialog, entering text, accepting it, and verifying the result is displayed on the page

Starting URL: https://the-internet.herokuapp.com/javascript_alerts

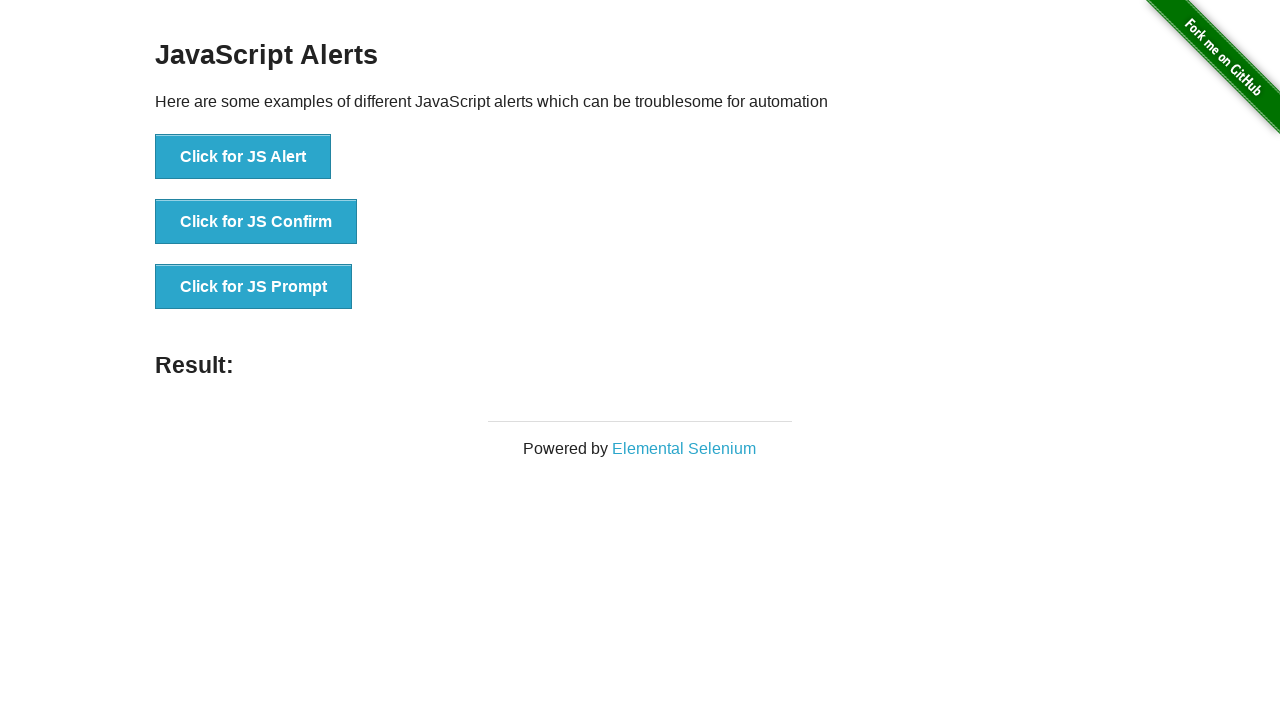

Set up dialog handler to accept prompt with text 'Homework'
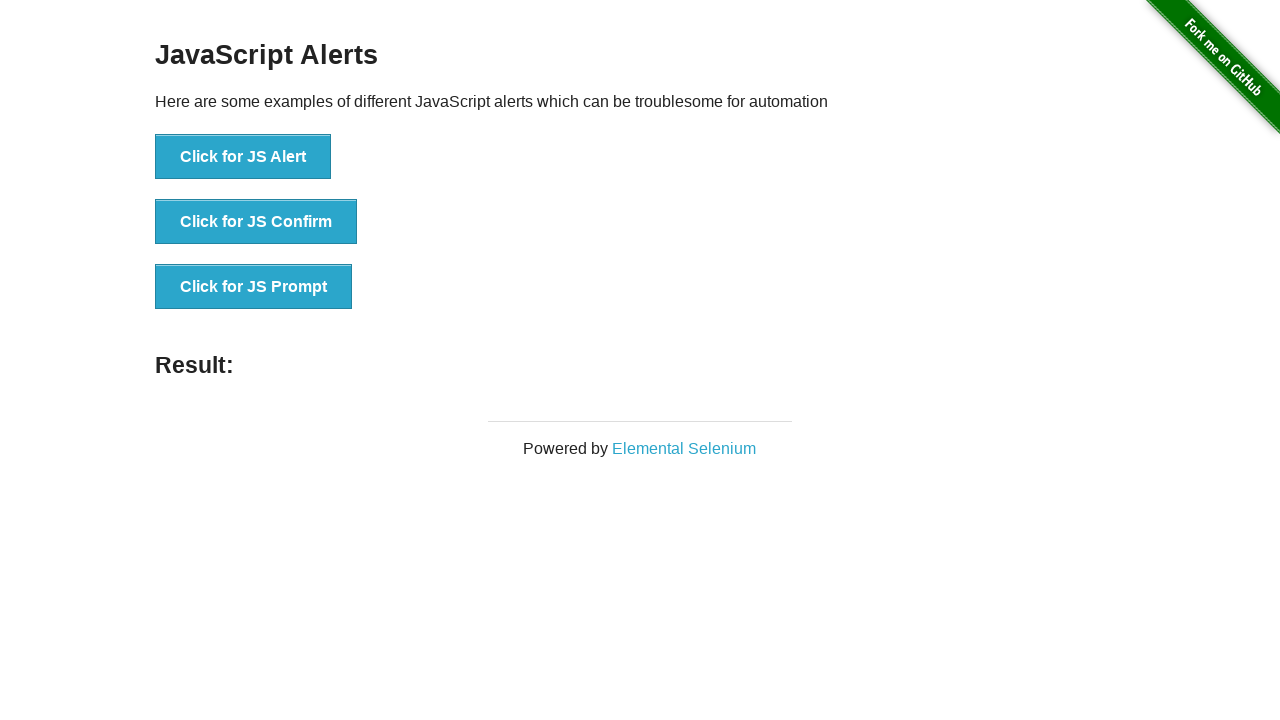

Triggered JavaScript prompt dialog
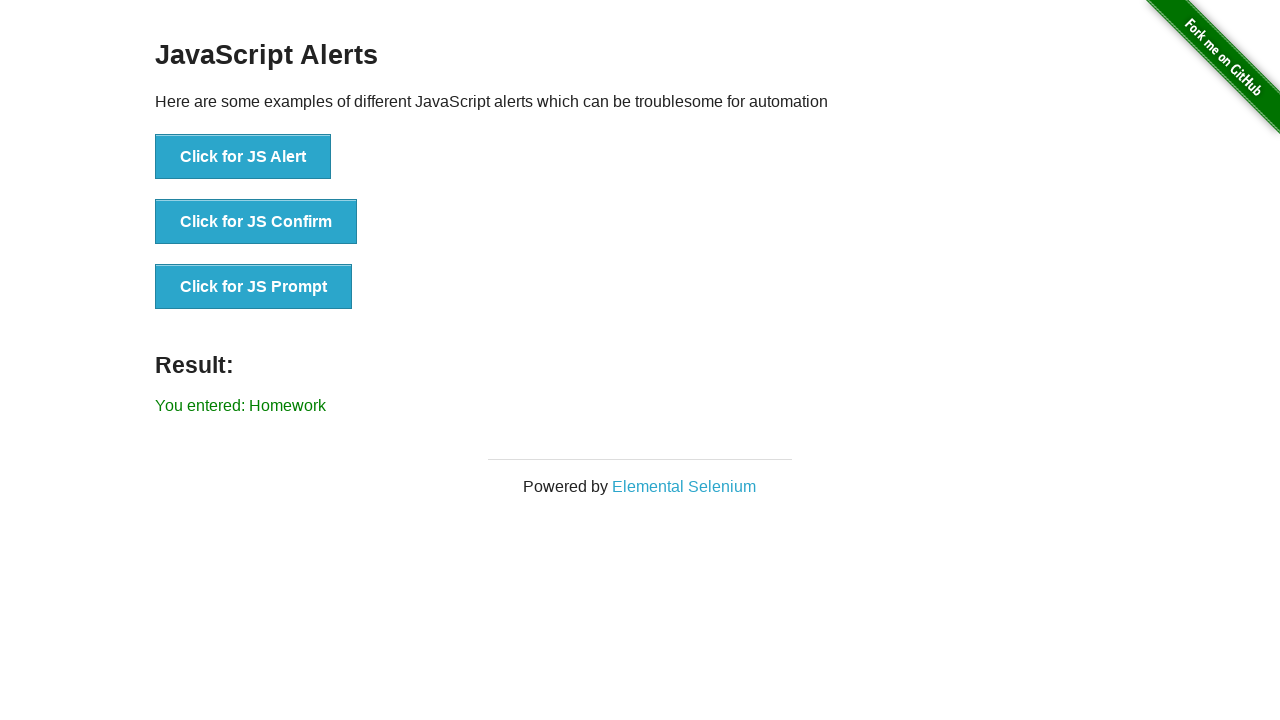

Result element loaded on page
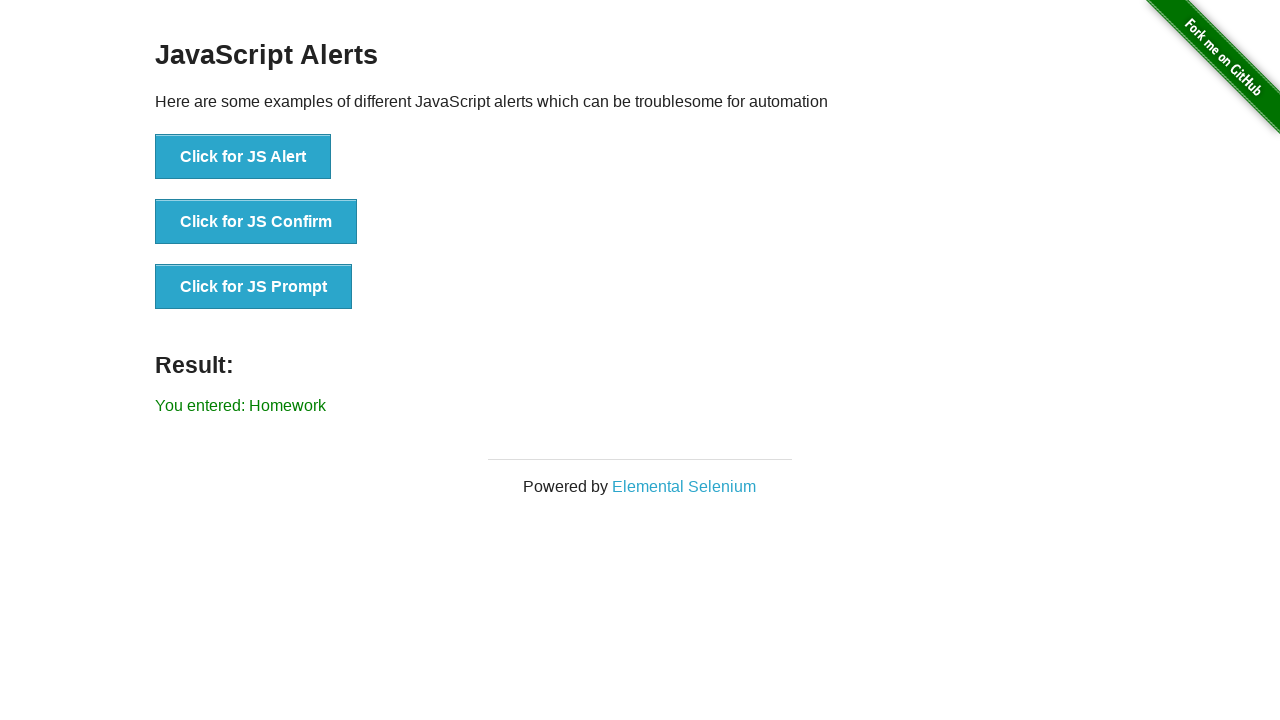

Verified that 'Homework' text is displayed in result element
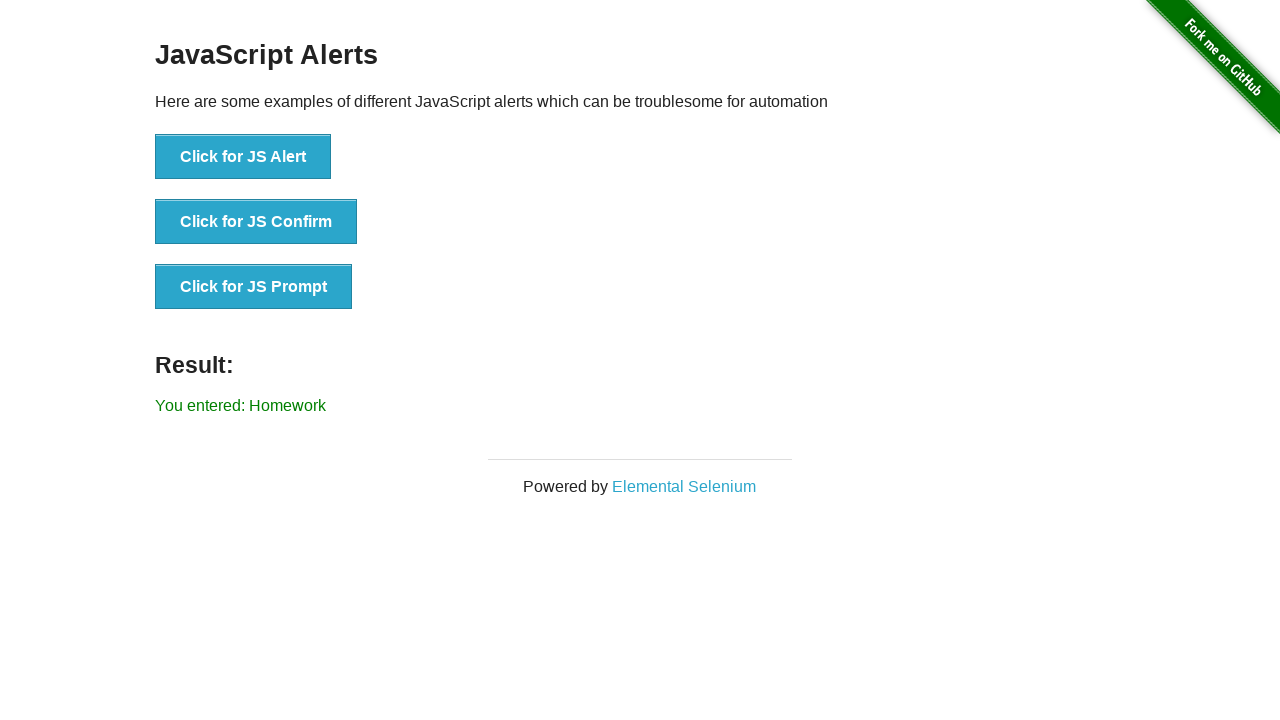

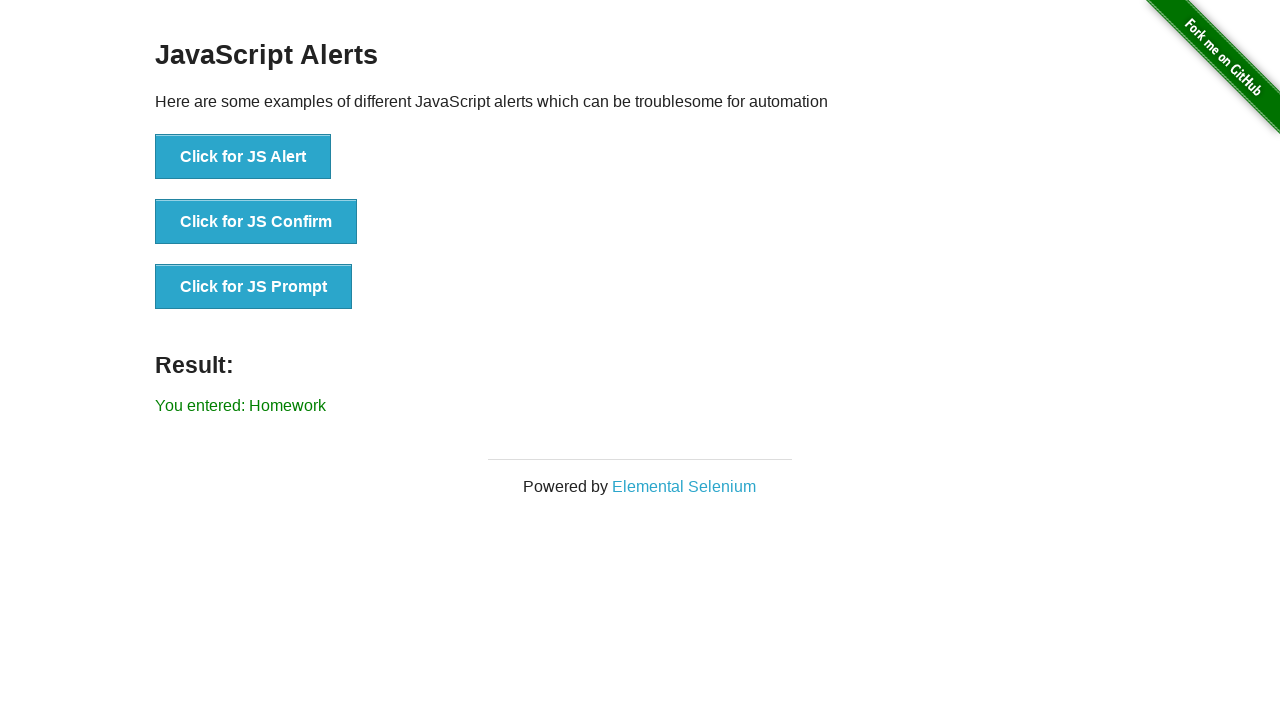